Tests the search functionality on python.org by entering a search query and verifying results are returned

Starting URL: http://www.python.org

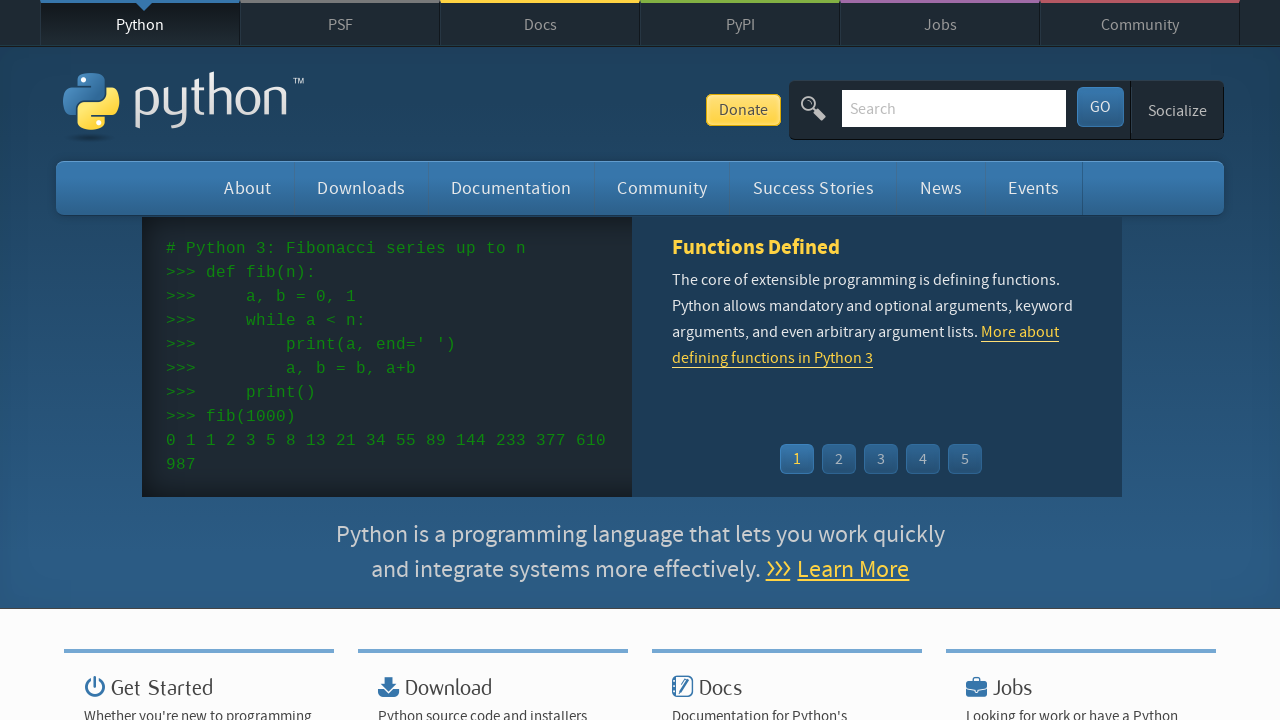

Verified 'Python' is in page title
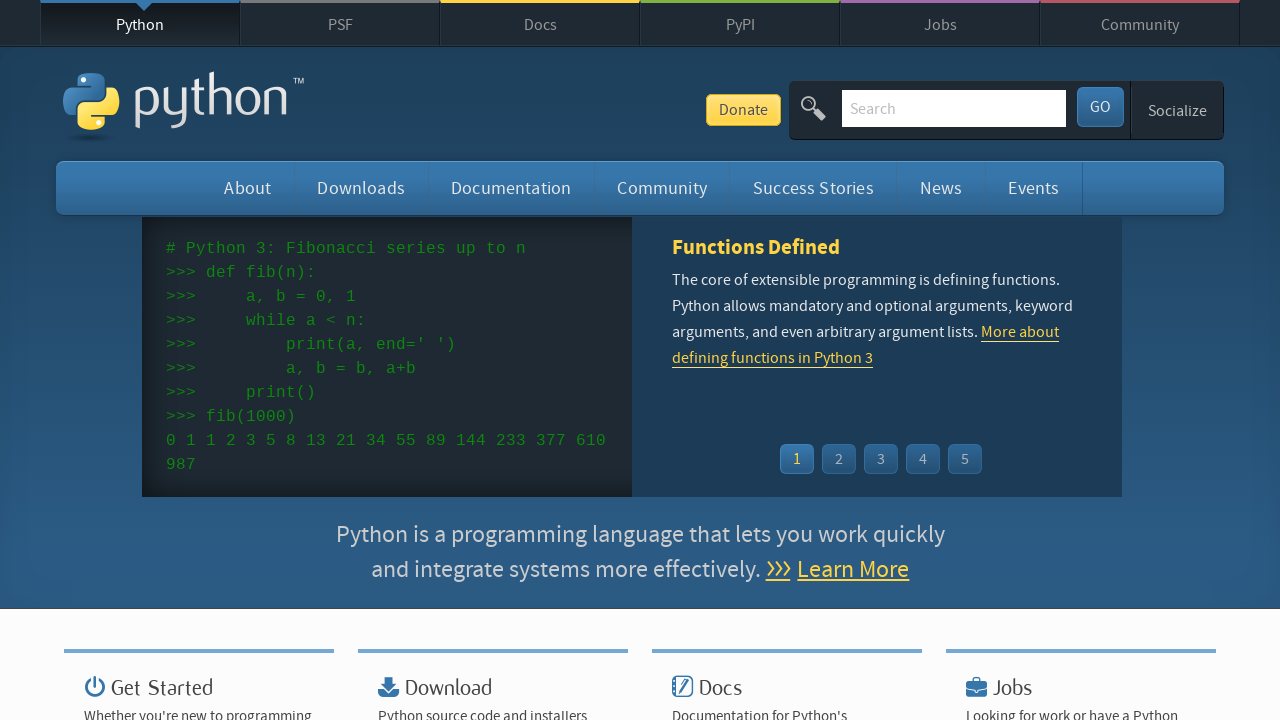

Filled search input with 'pycon' on input[name='q']
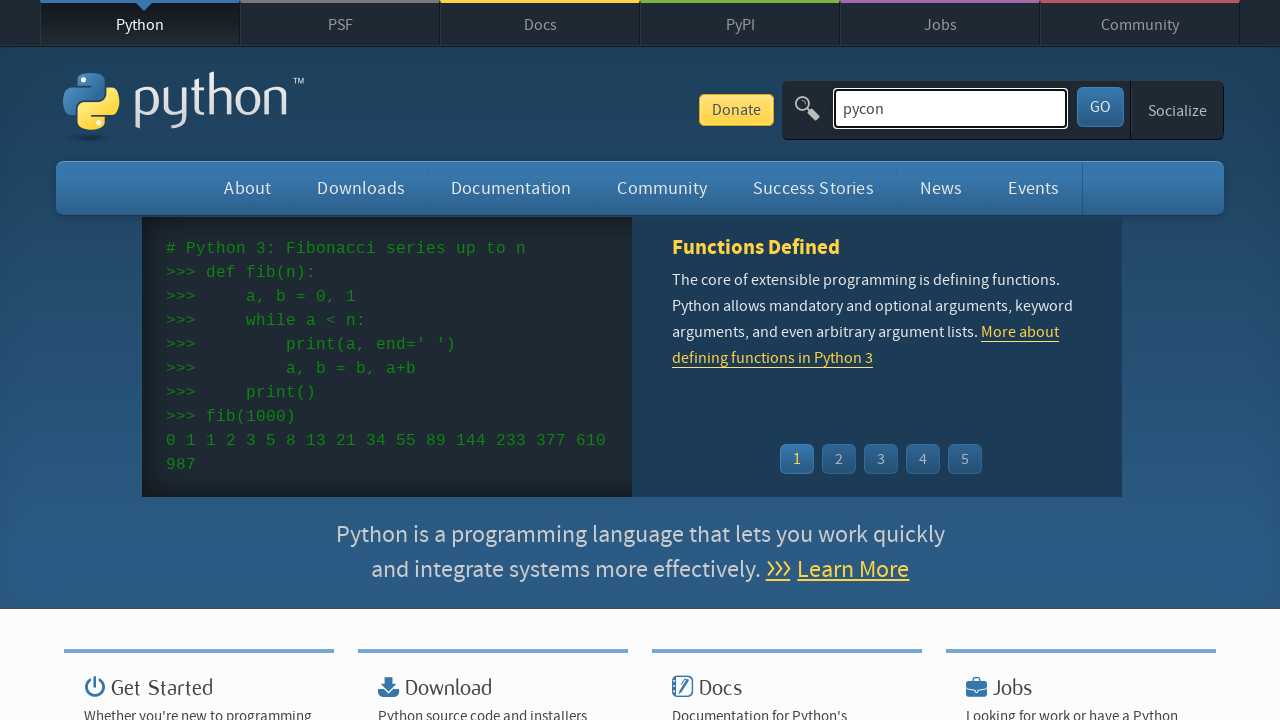

Pressed Enter to submit search query on input[name='q']
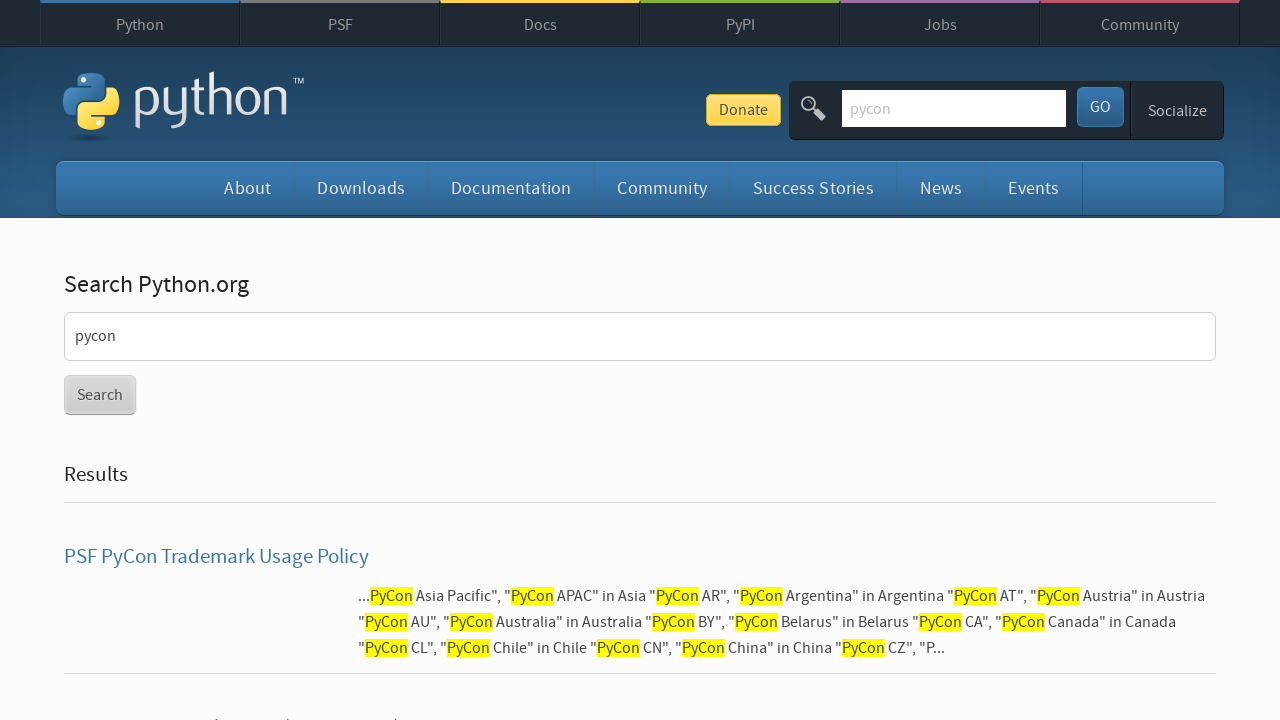

Waited for network idle state - search results loaded
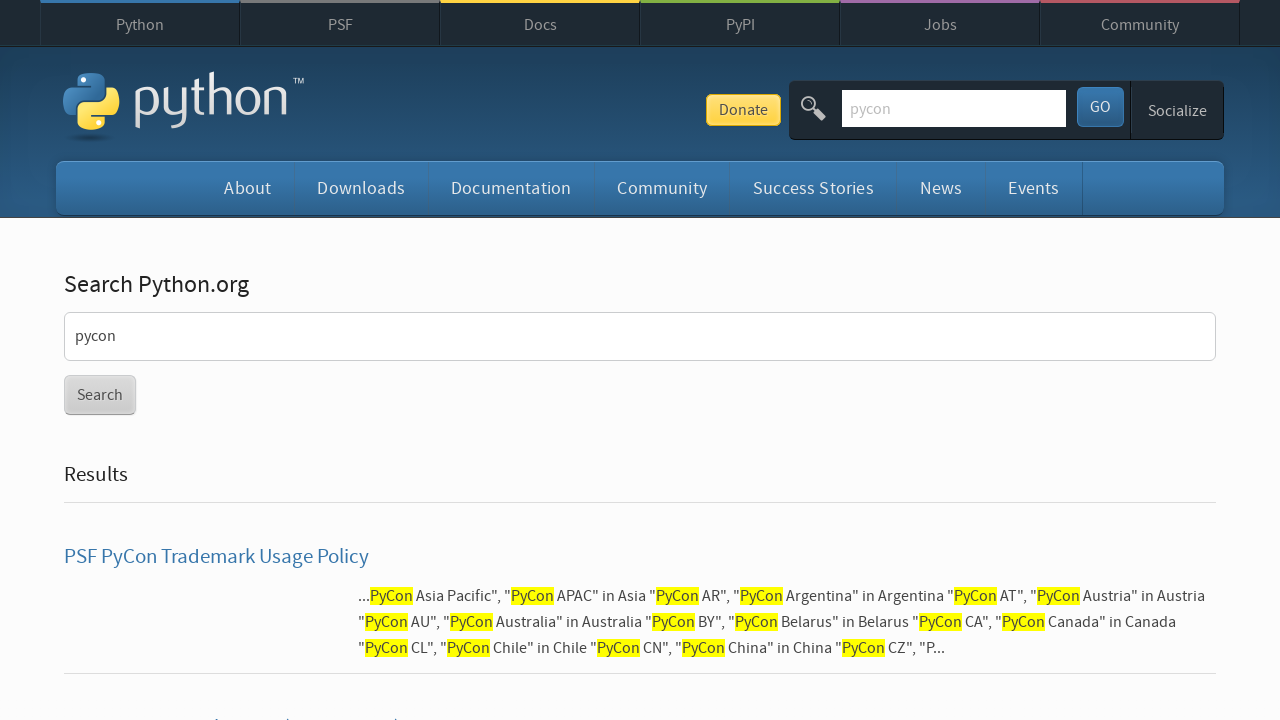

Verified search results were returned (no 'No results found' message)
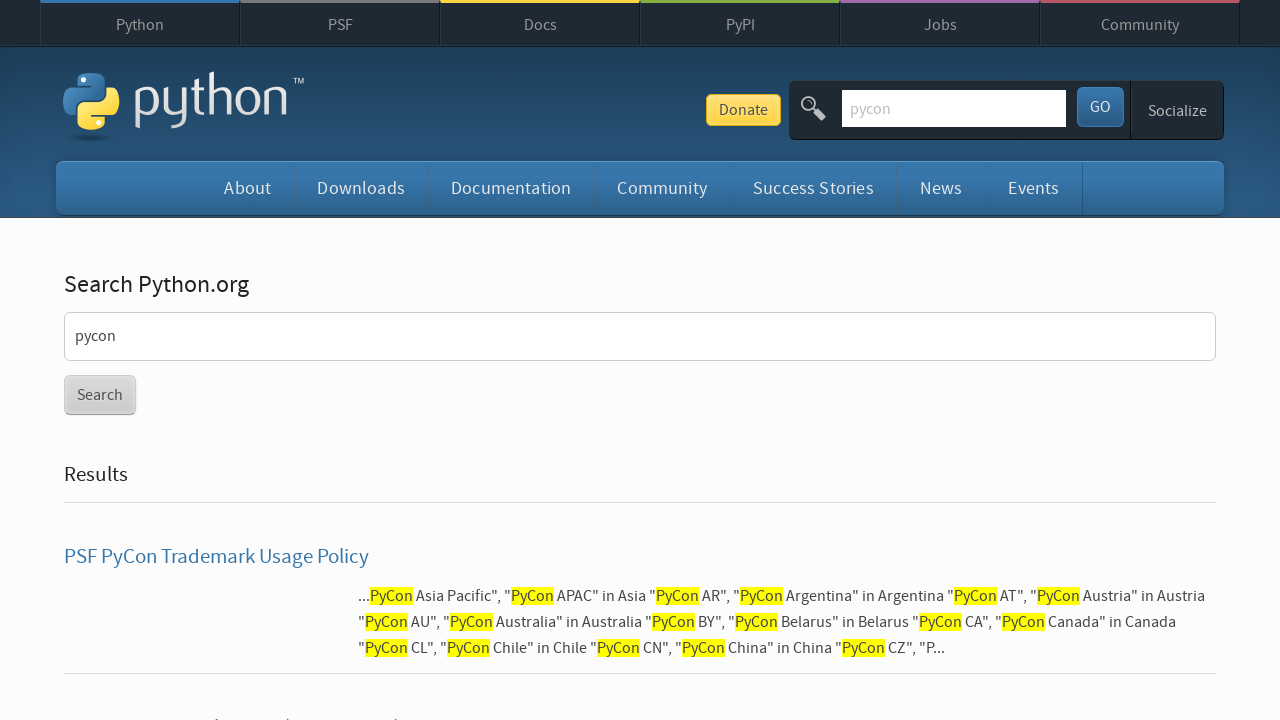

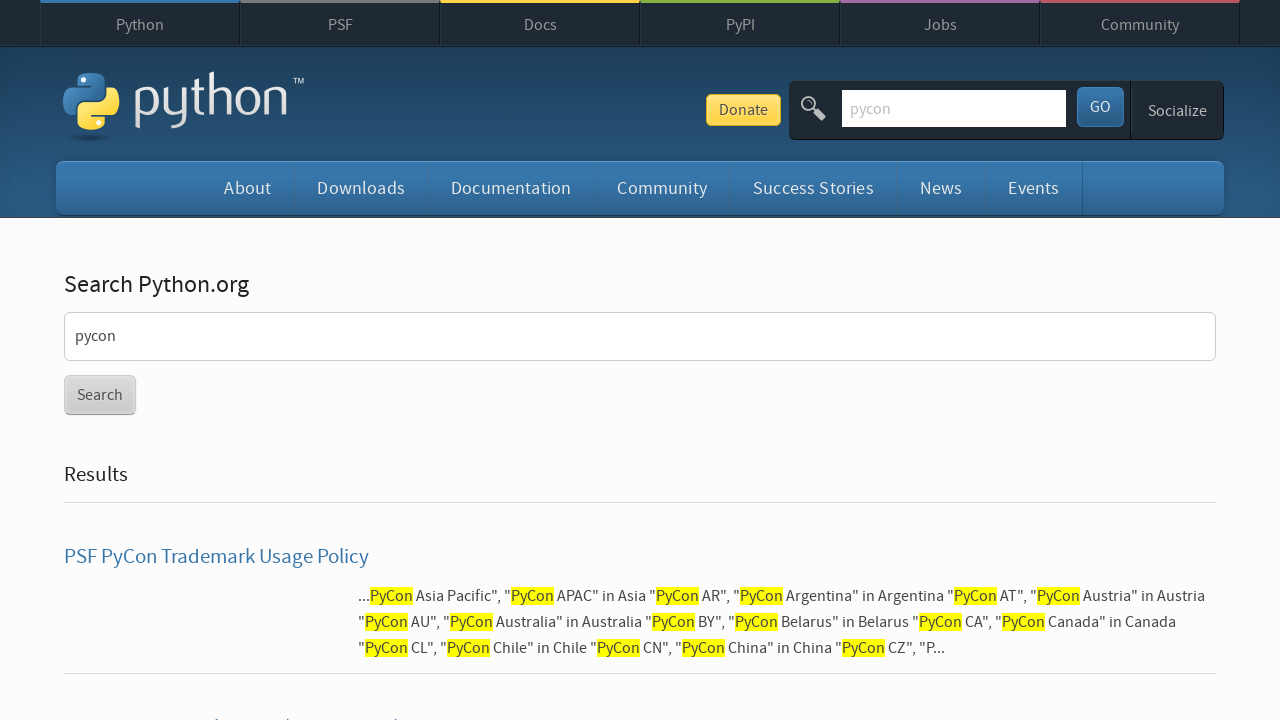